Tests that the input field is cleared after adding a todo item

Starting URL: https://demo.playwright.dev/todomvc

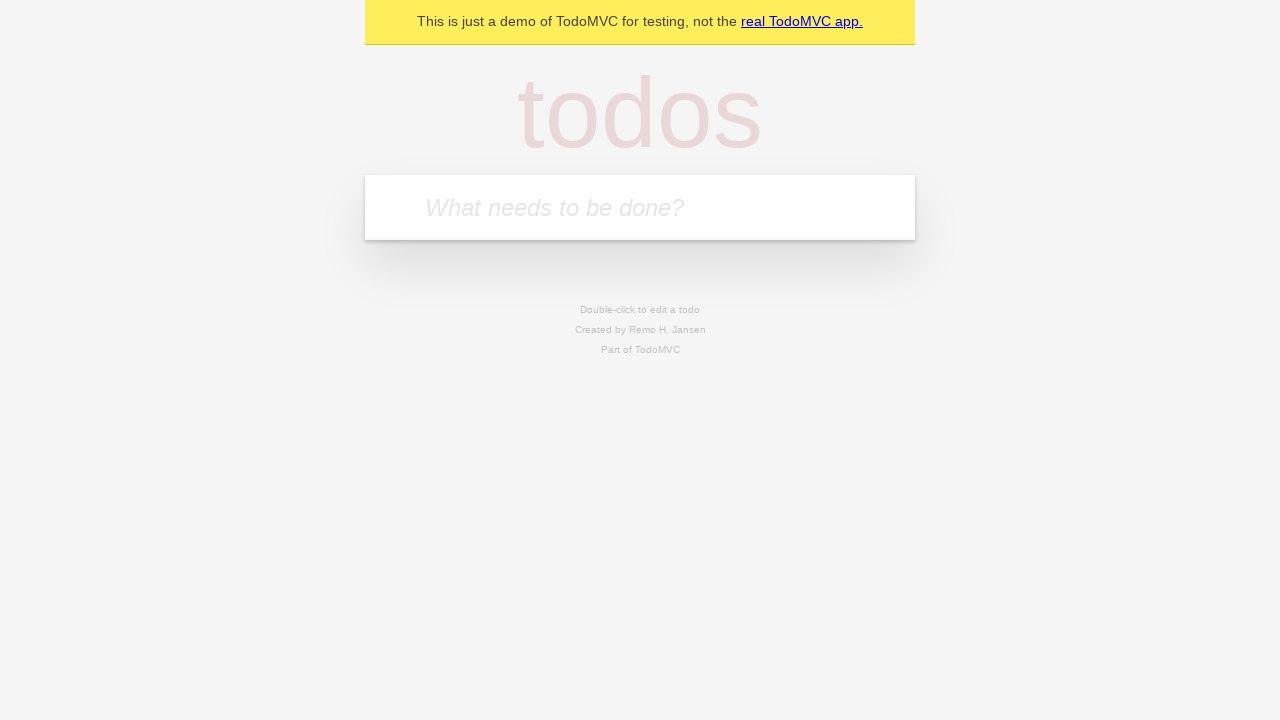

Filled todo input field with 'buy some cheese' on internal:attr=[placeholder="What needs to be done?"i]
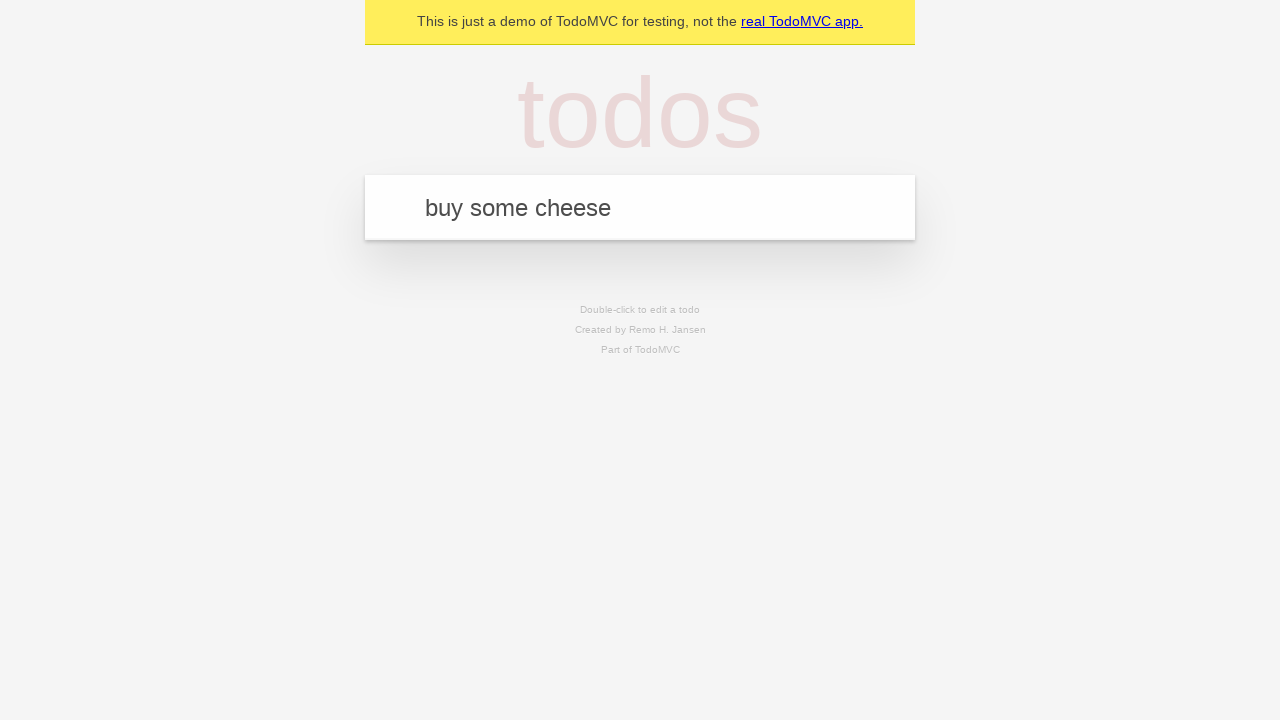

Pressed Enter to add todo item on internal:attr=[placeholder="What needs to be done?"i]
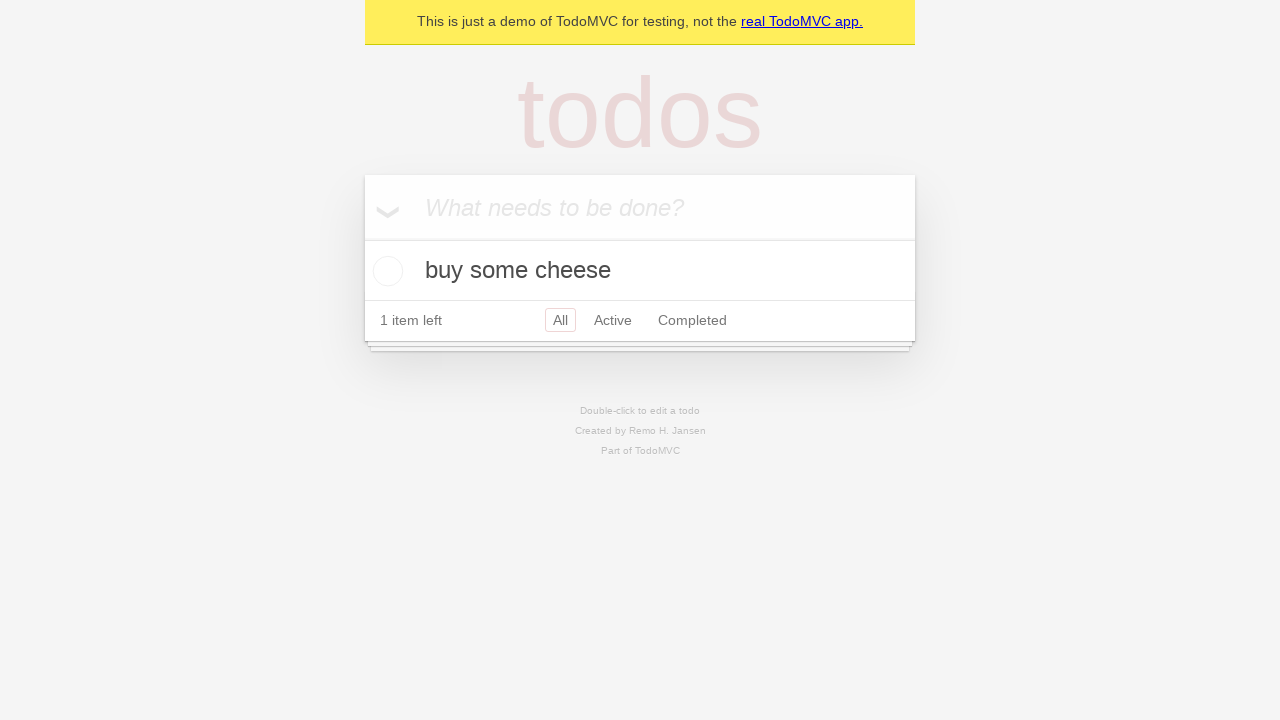

Todo item rendered in the list
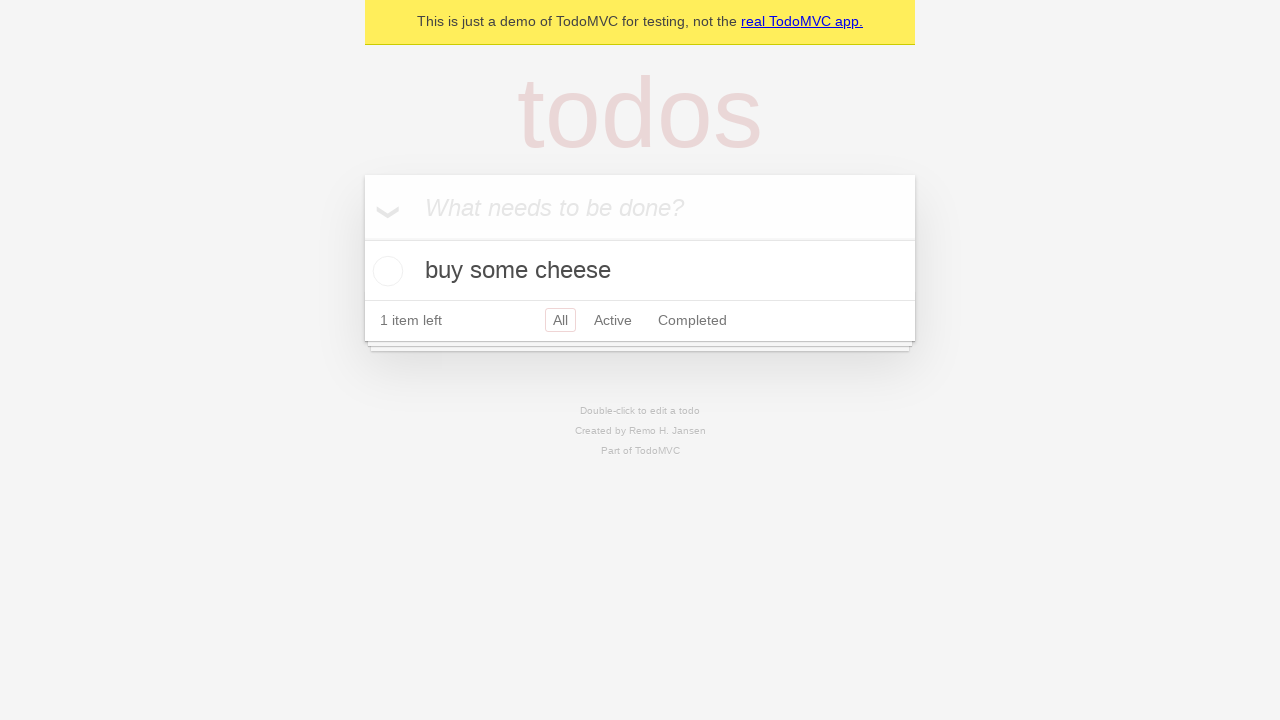

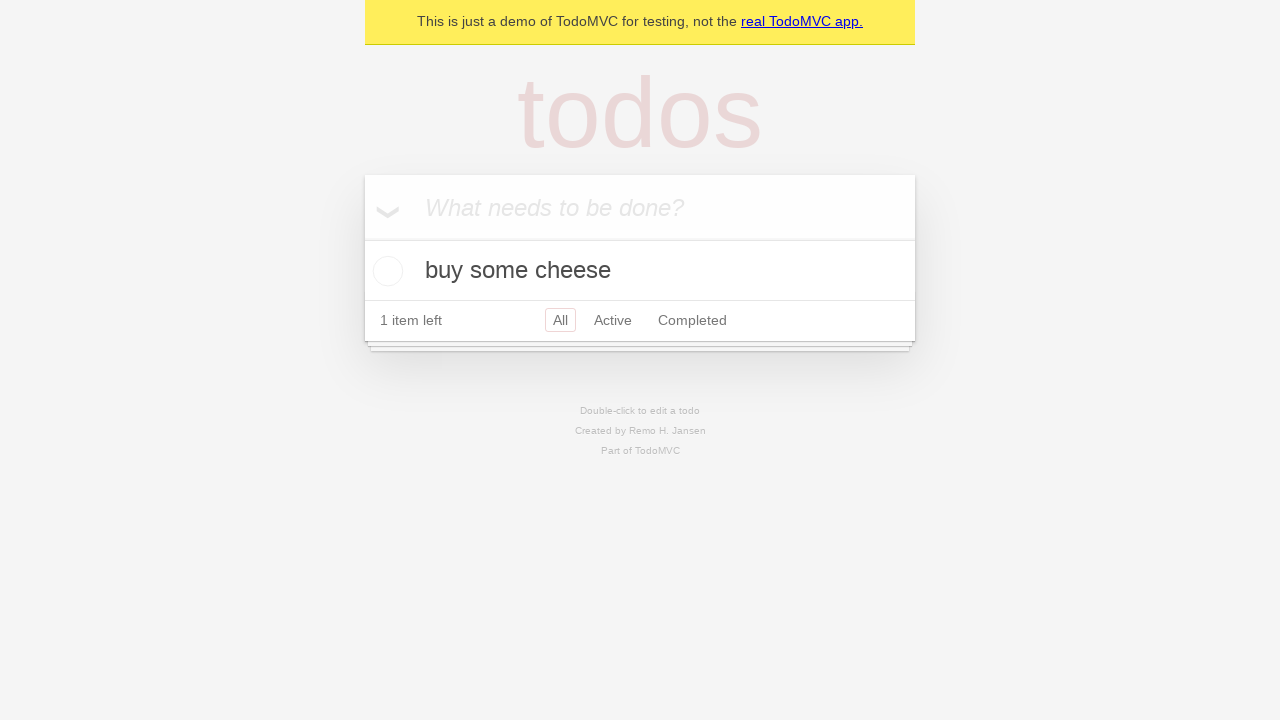